Tests dynamic content loading by clicking a Start button and waiting for "Hello World!" text to appear on the page.

Starting URL: http://the-internet.herokuapp.com/dynamic_loading/2

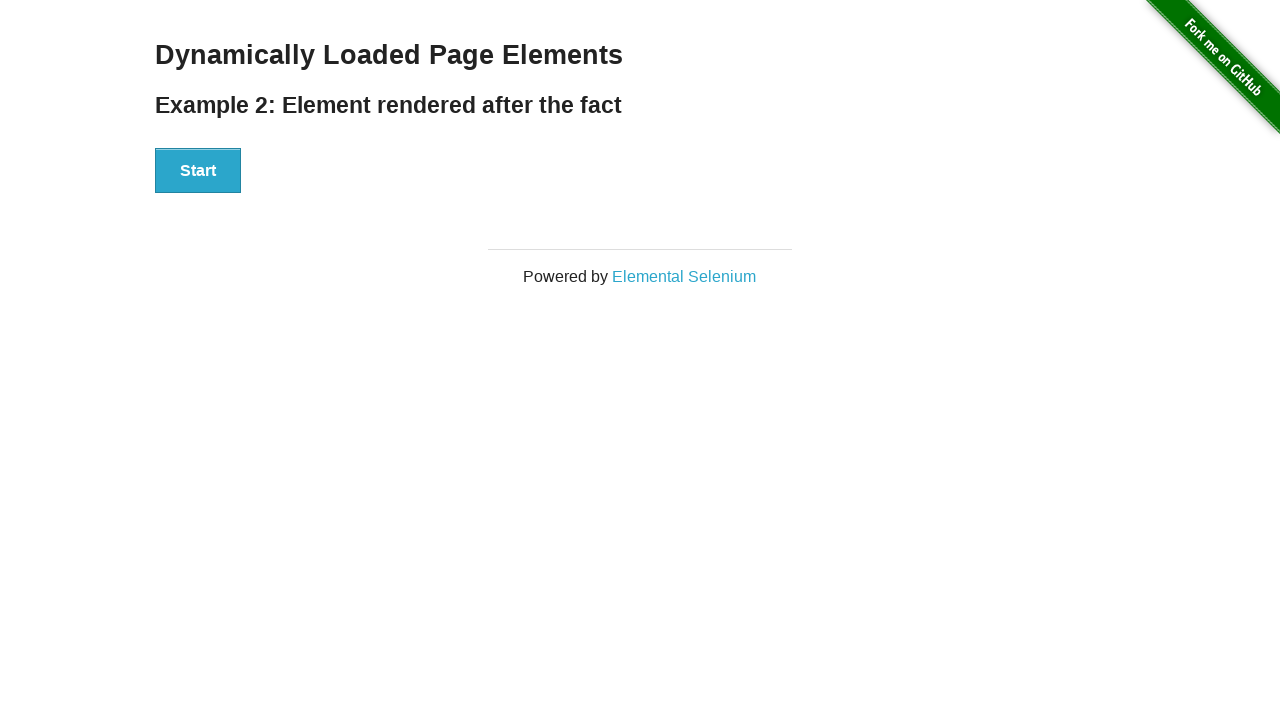

Clicked Start button to trigger dynamic content loading at (198, 171) on xpath=//button[contains(text(),'Start')]
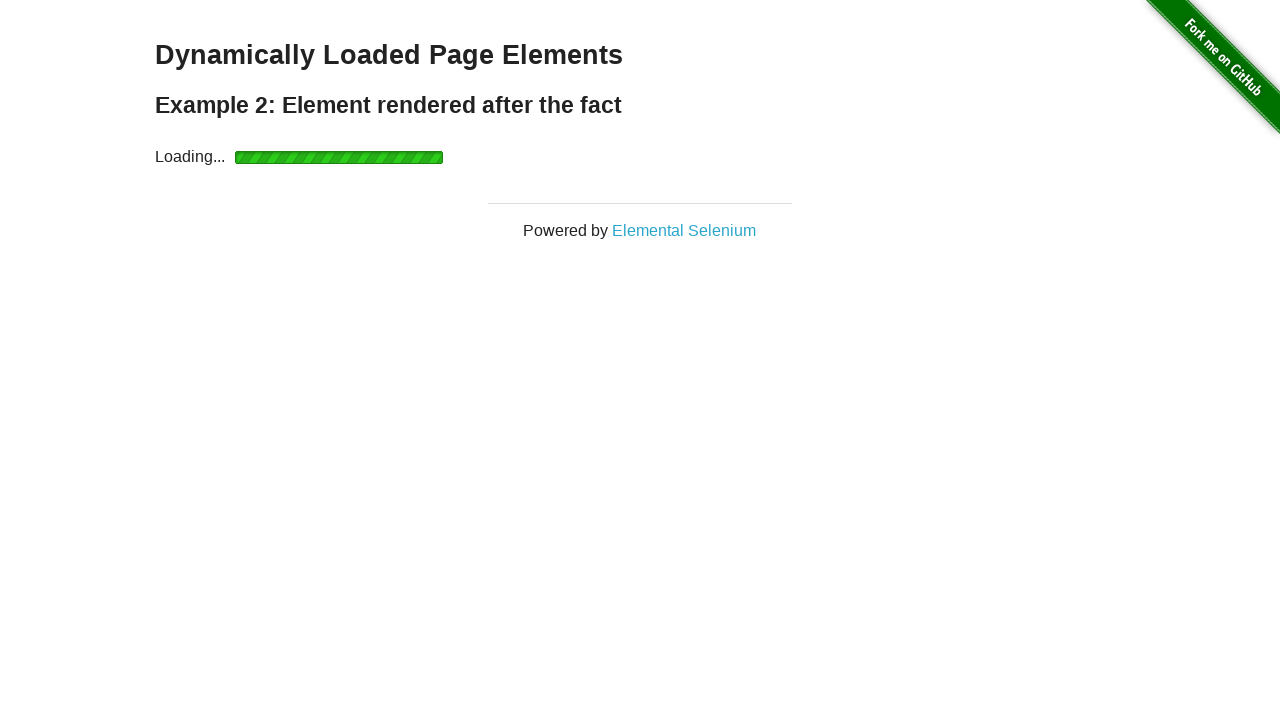

Waited for and verified 'Hello World!' text appeared on the page
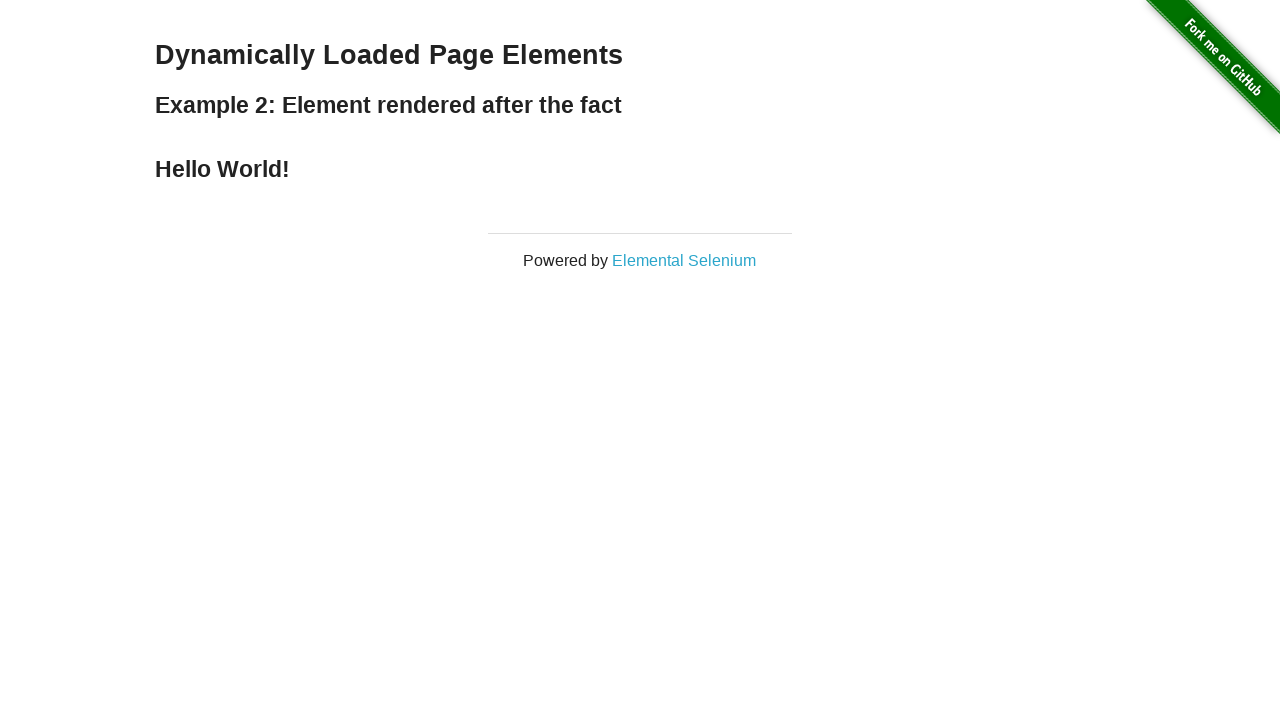

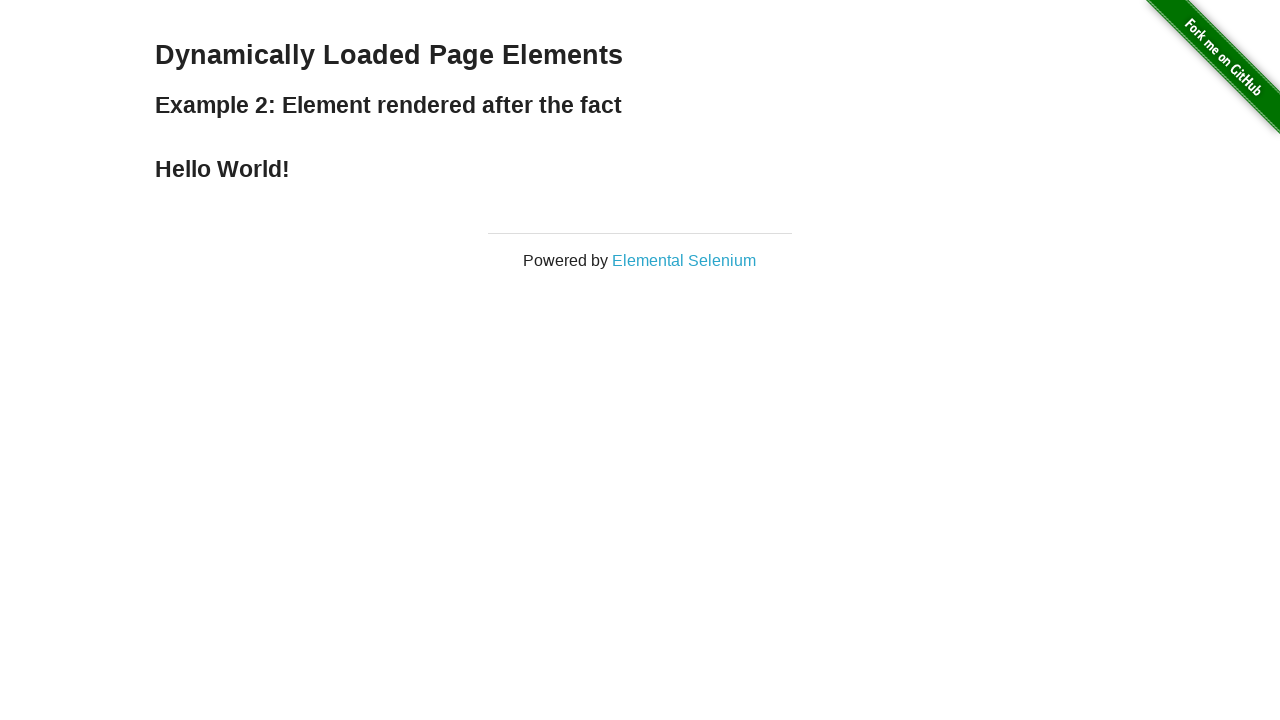